Tests clicking the Legal button navigates away from the search page.

Starting URL: https://neuronpedia.org/search

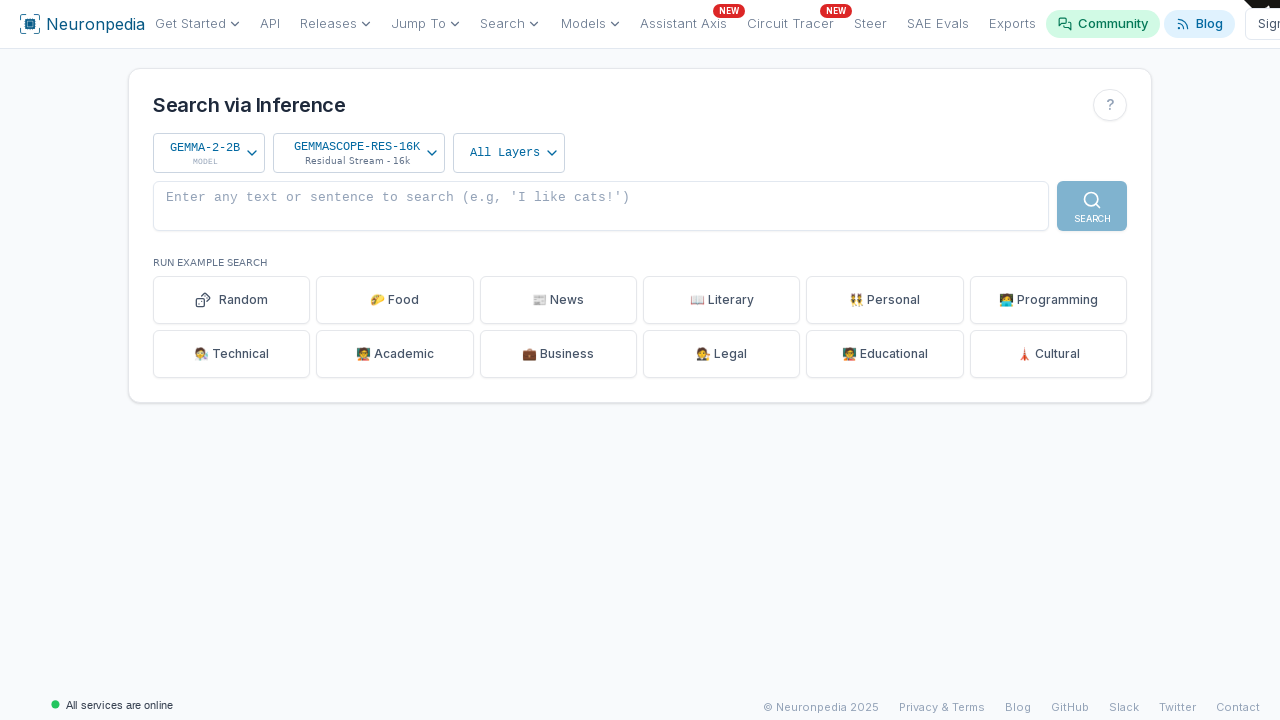

Clicked the Legal button on the search page at (722, 354) on internal:text="Legal"i
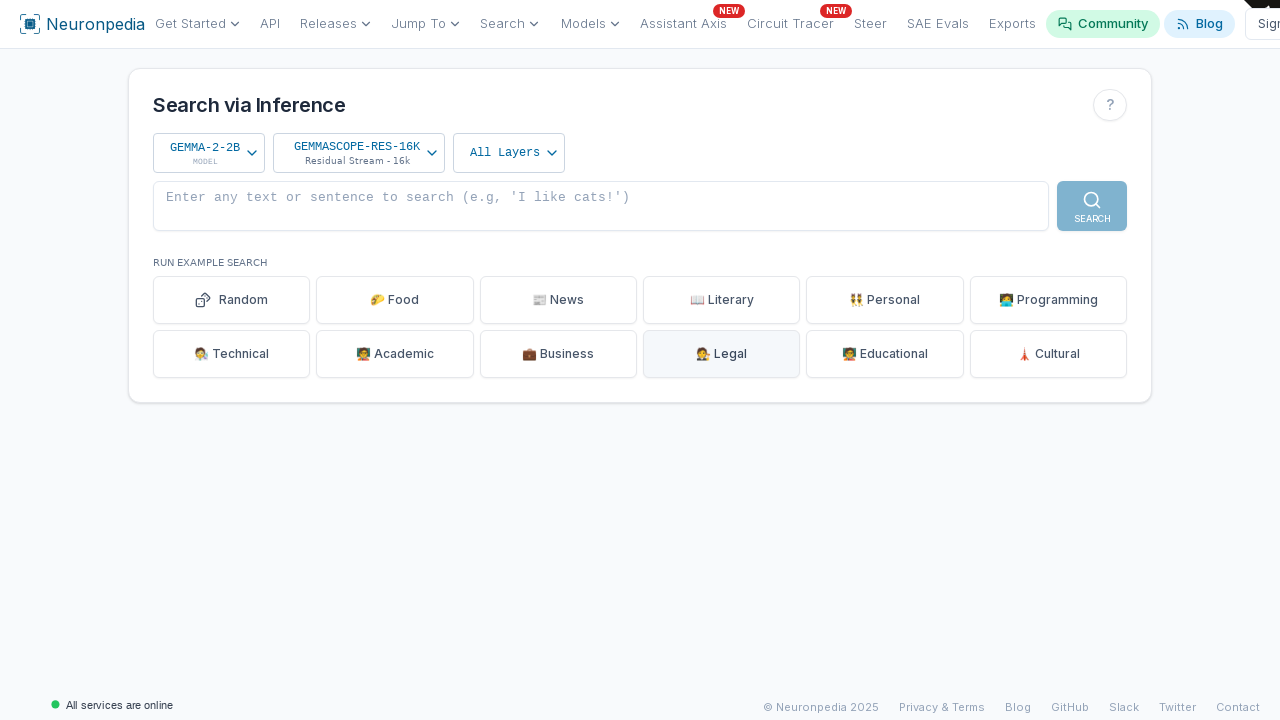

Navigation completed after clicking Legal button
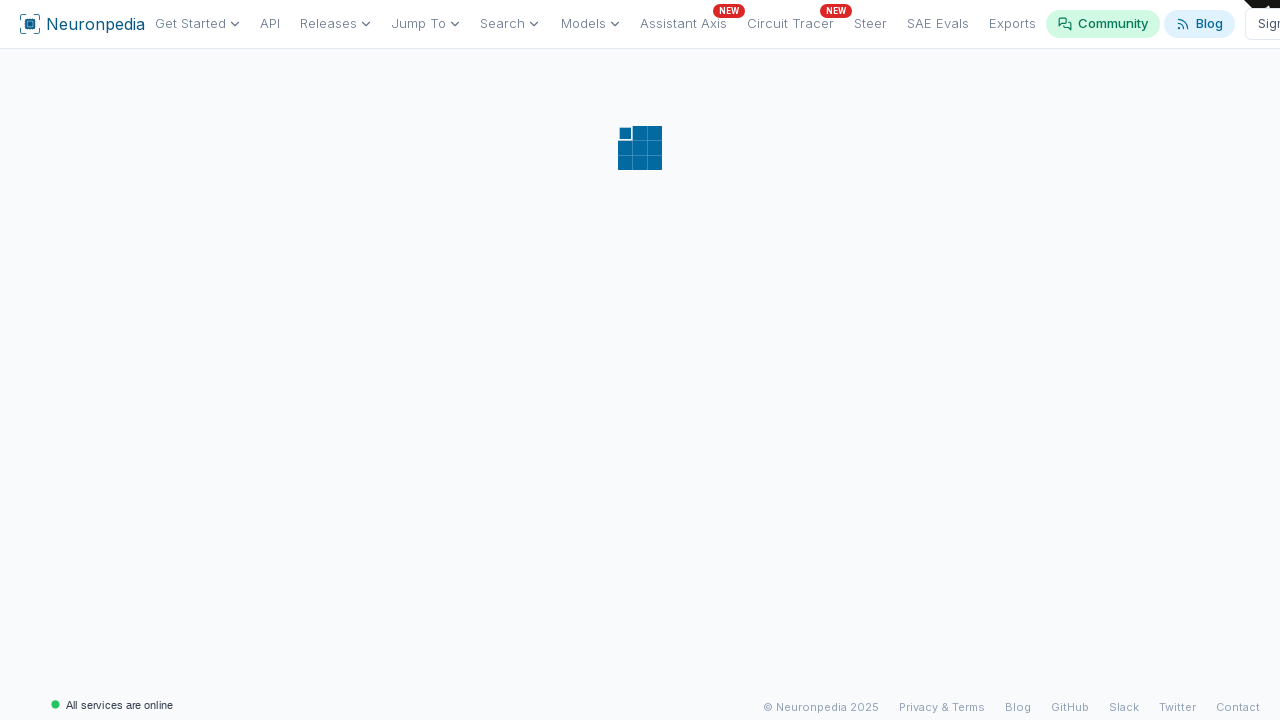

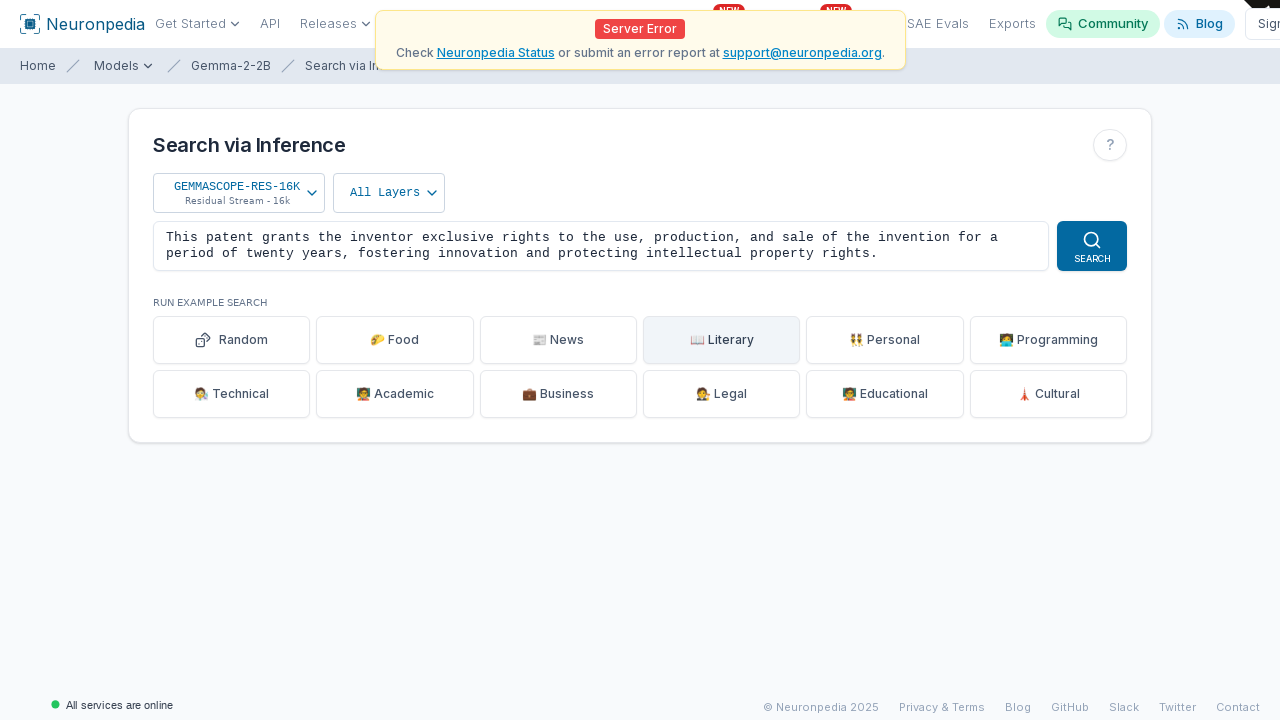